Navigates to a quotes website, verifies the tags section is displayed, then clicks through multiple pages using the "Next" pagination link to browse through quotes.

Starting URL: http://quotes.toscrape.com/

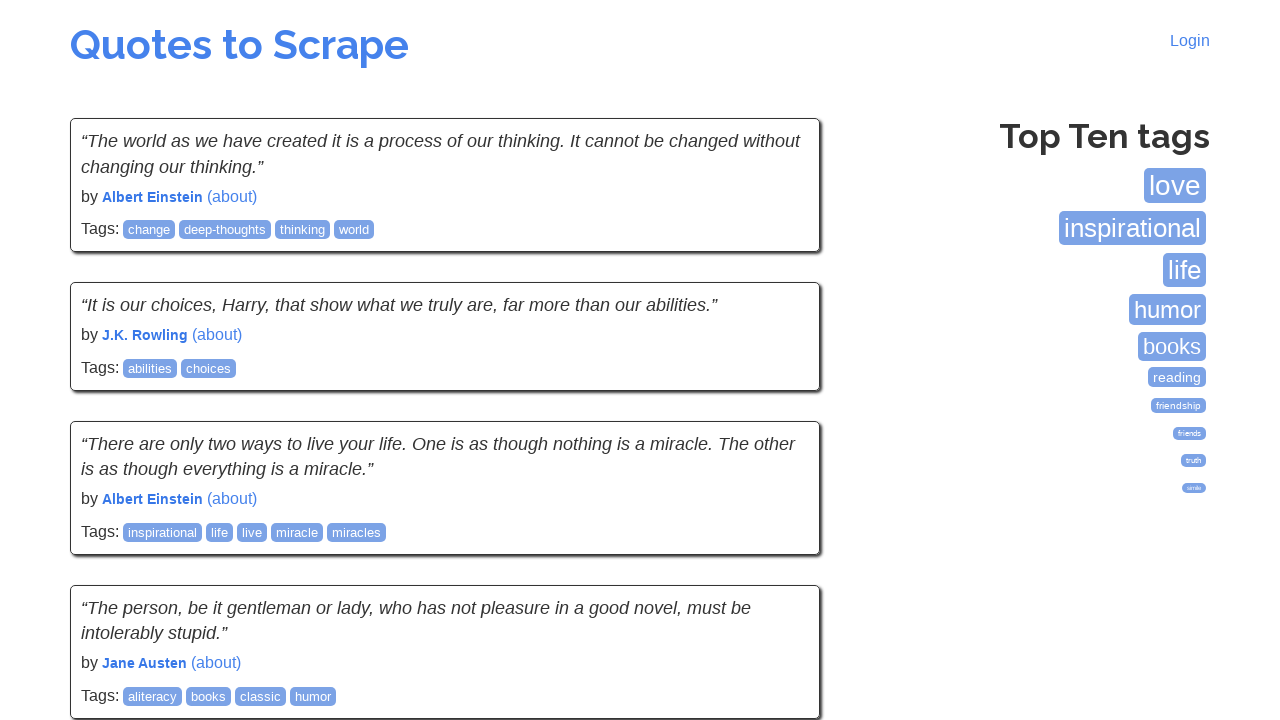

Tags box loaded on homepage
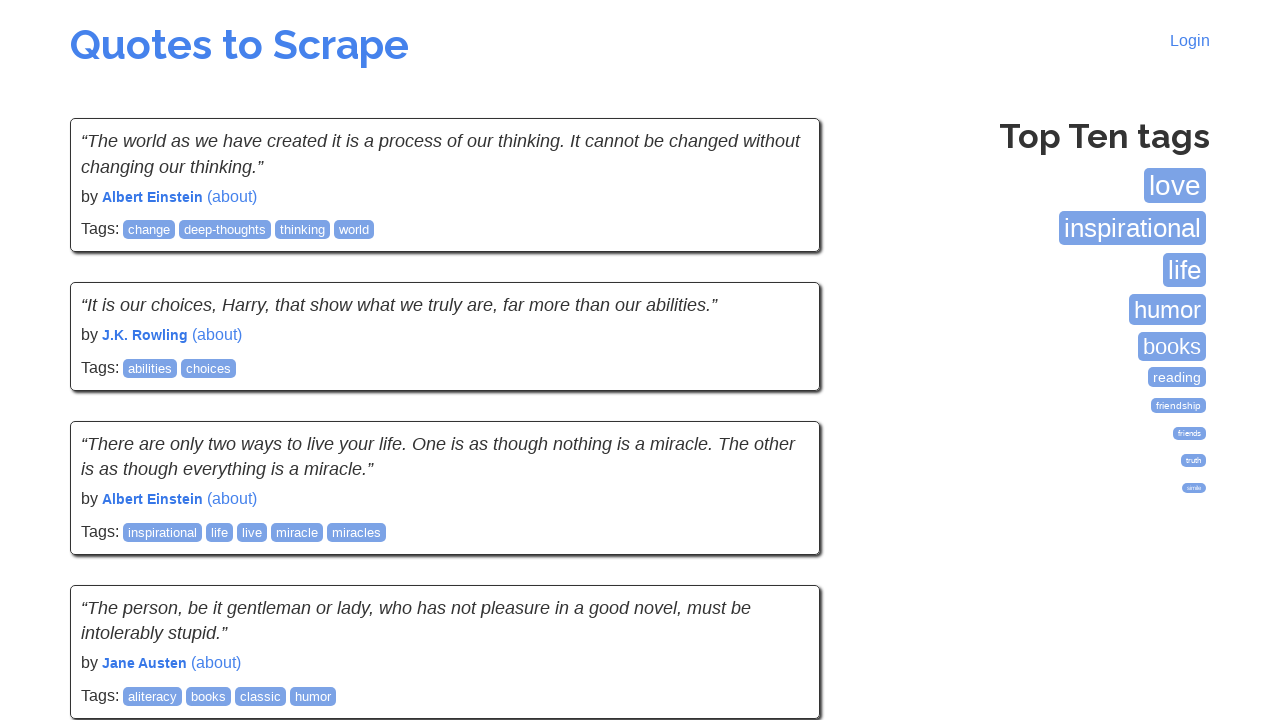

Page title/heading loaded
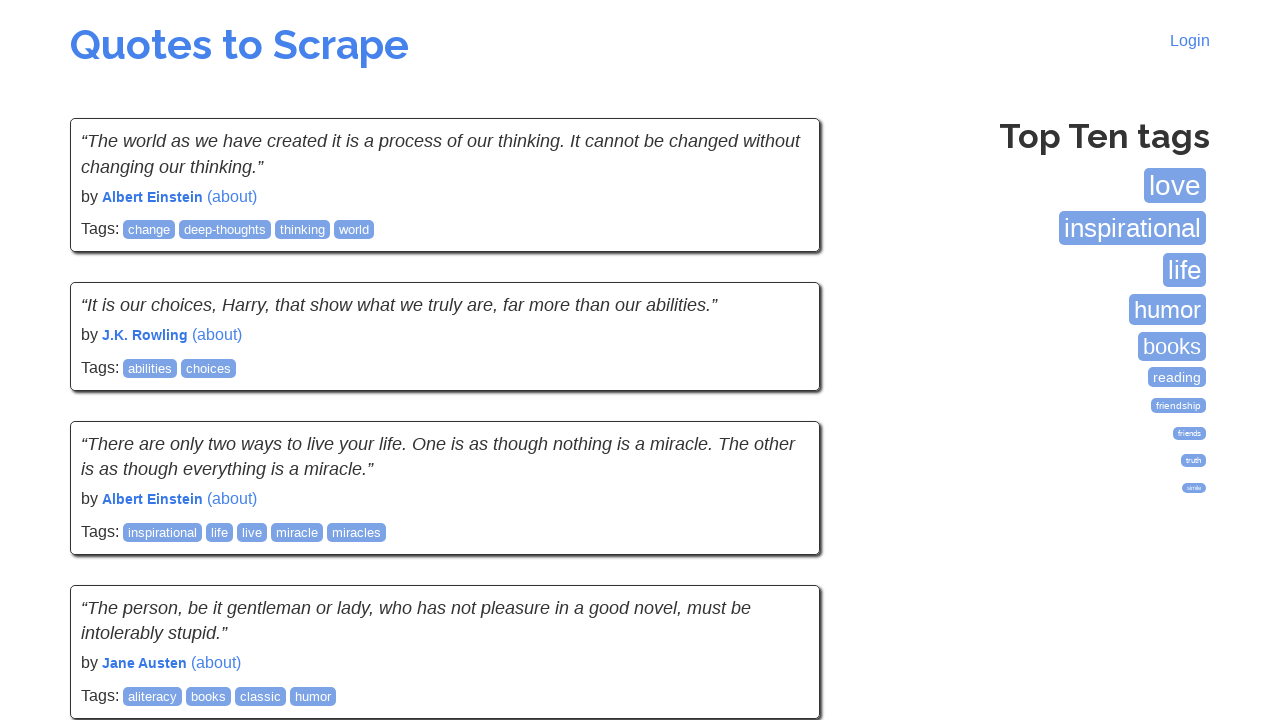

Quotes visible on page 1
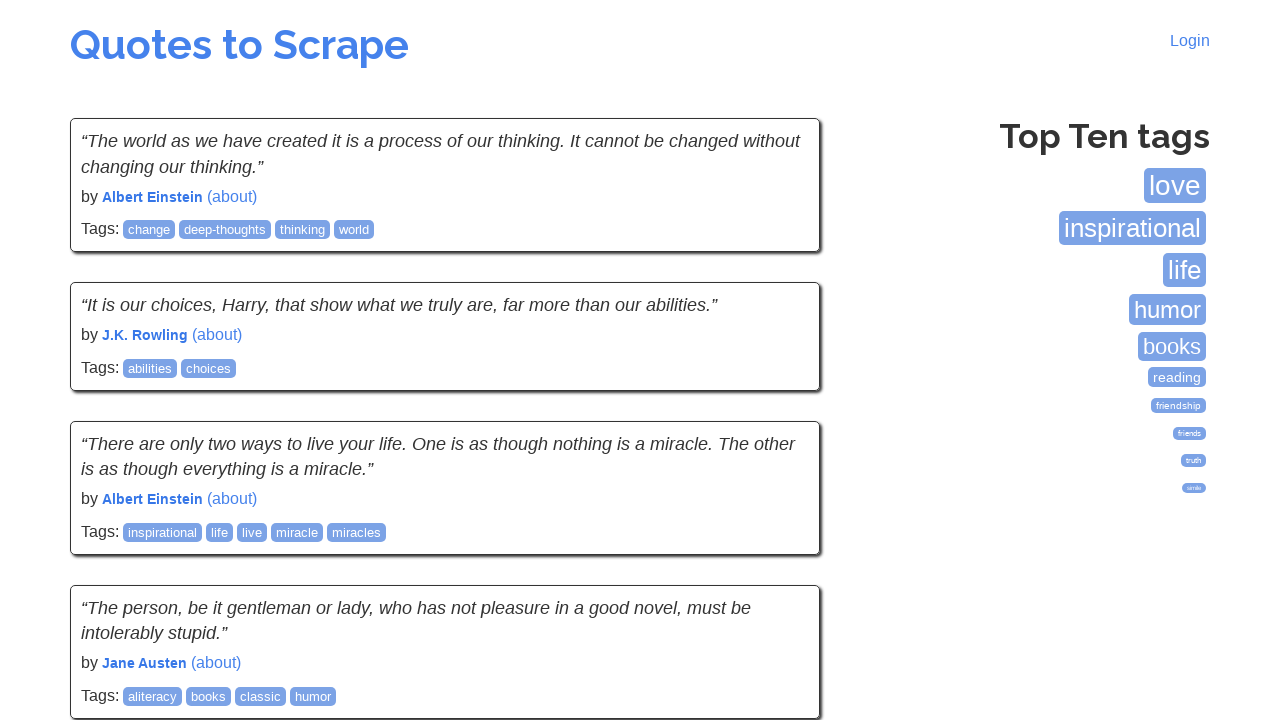

Clicked Next button to navigate to page 2 at (778, 542) on a:has-text('Next')
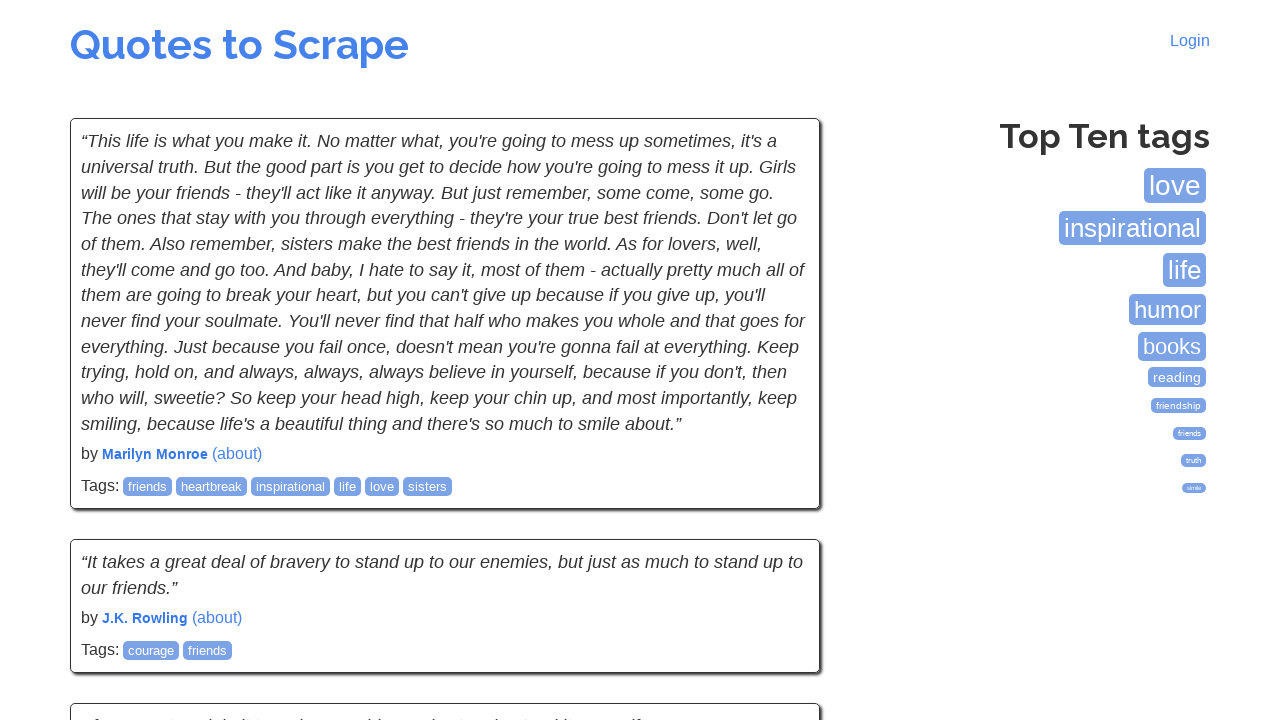

Quotes visible on page 2
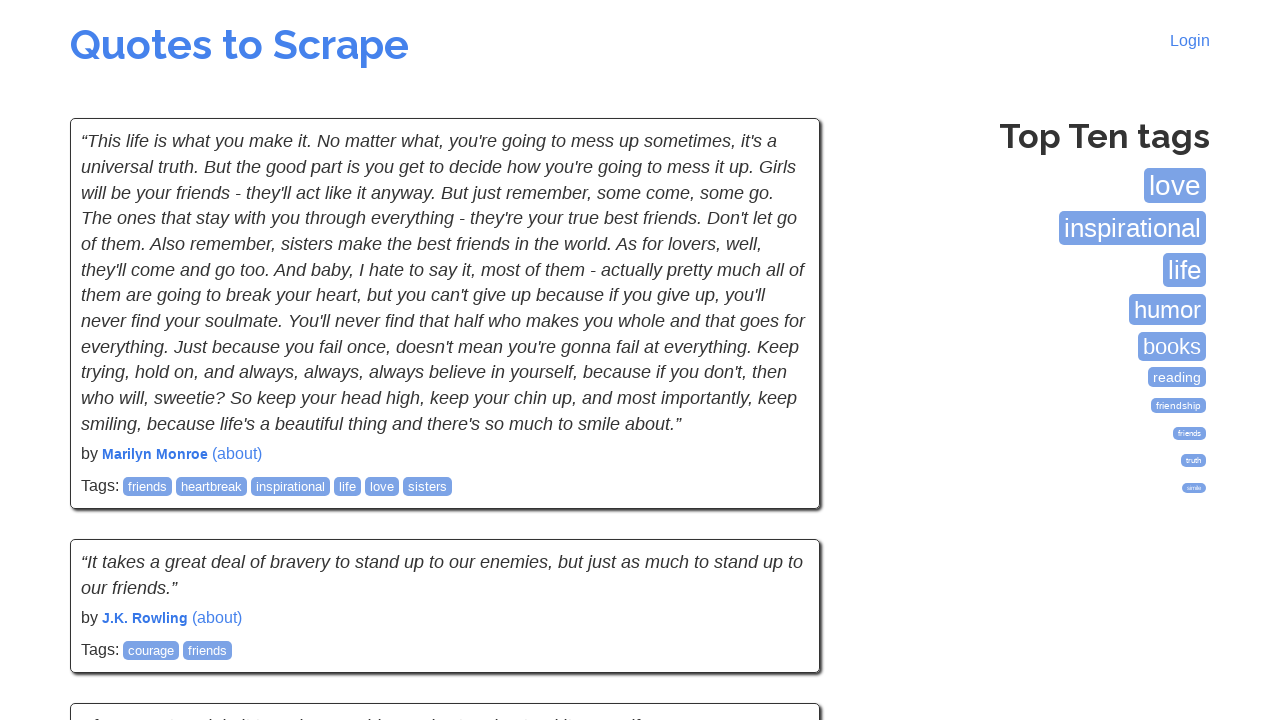

Clicked Next button to navigate to page 3 at (778, 542) on a:has-text('Next')
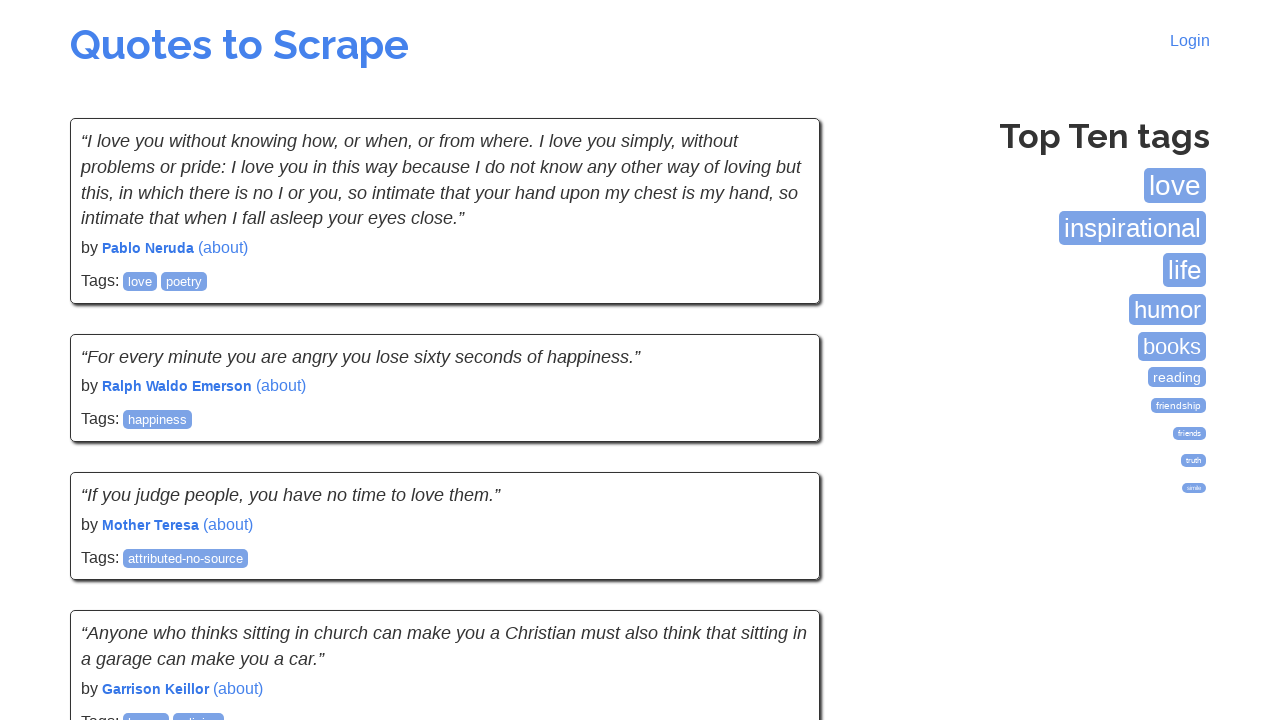

Quotes visible on page 3
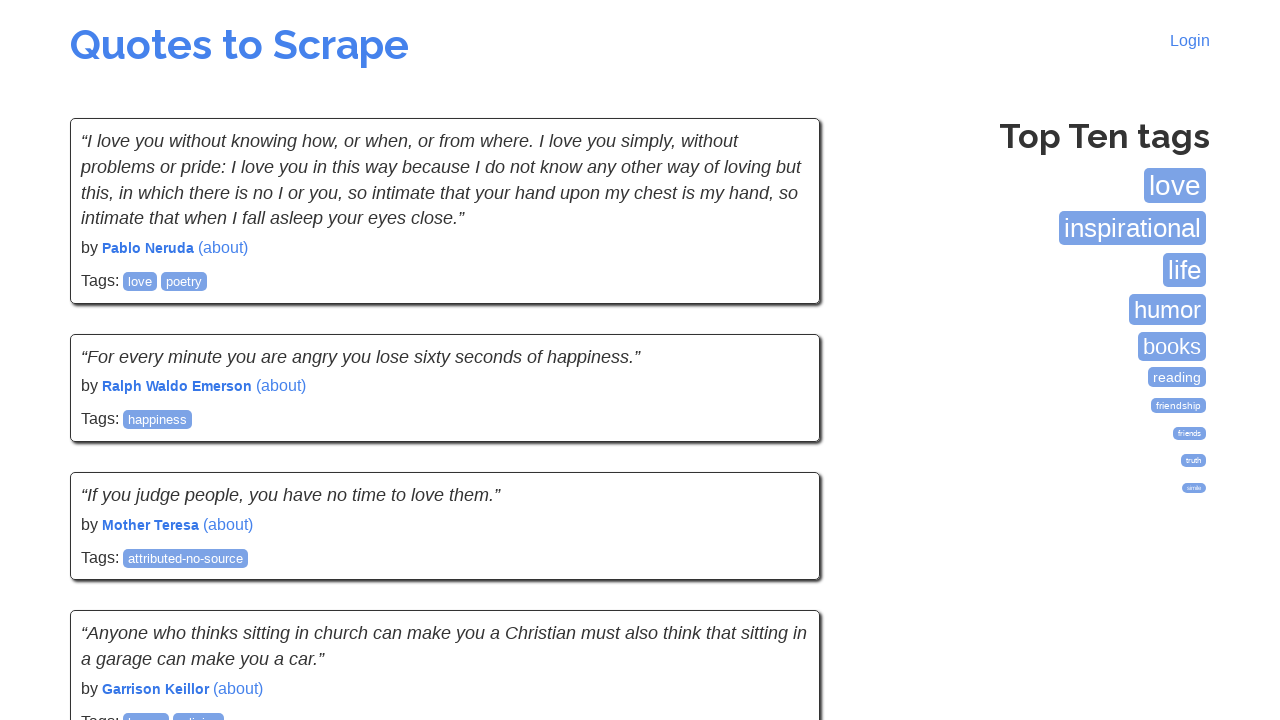

Clicked Next button to navigate to page 4 at (778, 542) on a:has-text('Next')
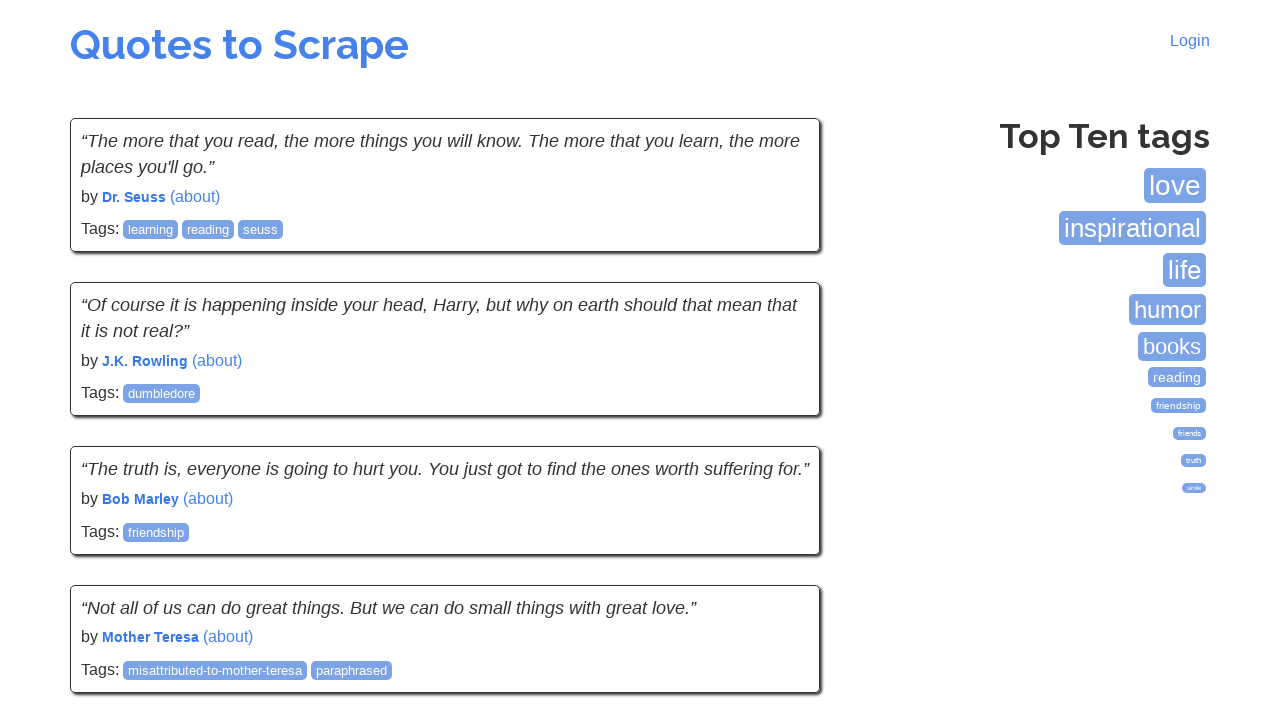

Quotes visible on page 4
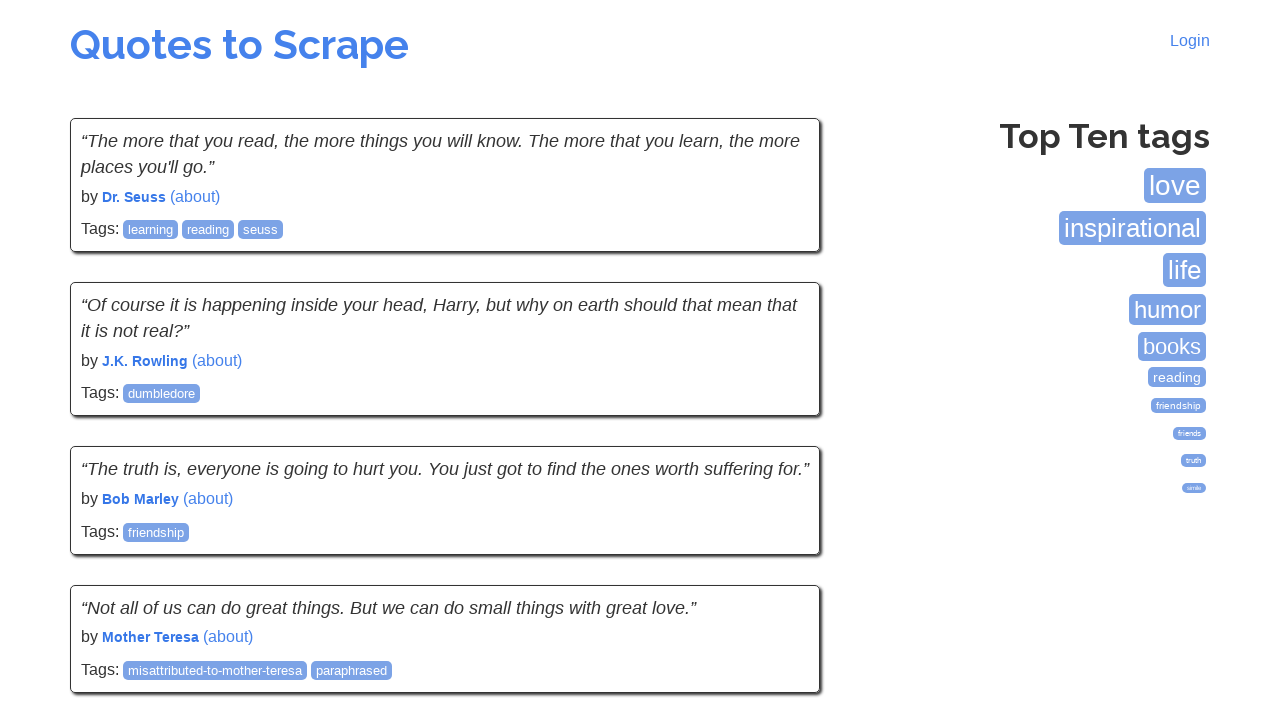

Clicked Next button to navigate to page 5 at (778, 542) on a:has-text('Next')
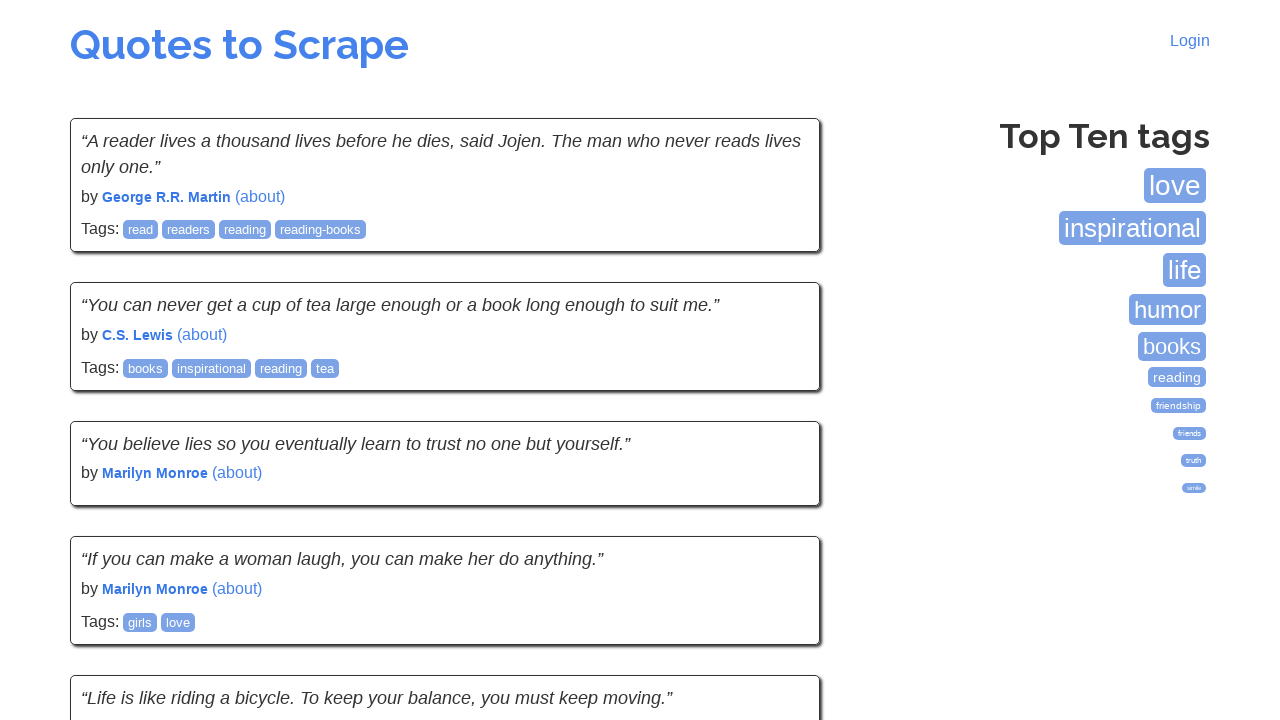

Quotes visible on page 5
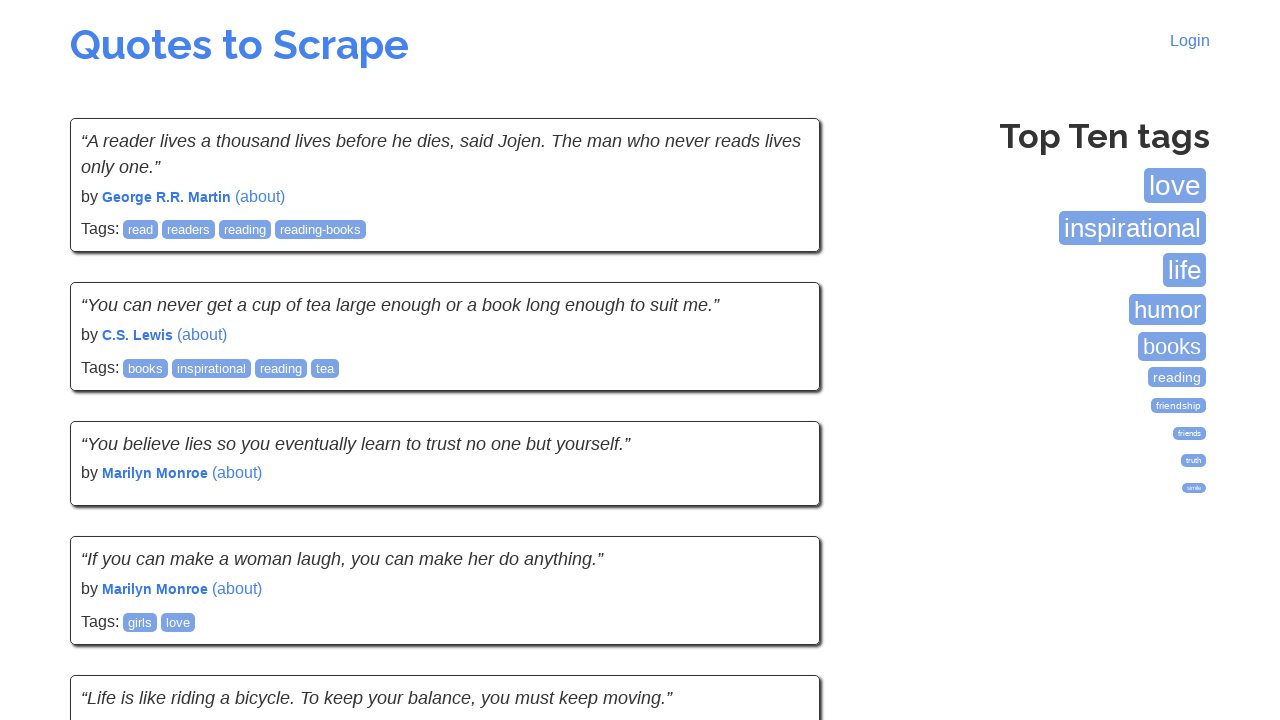

Clicked Next button to navigate to page 6 at (778, 541) on a:has-text('Next')
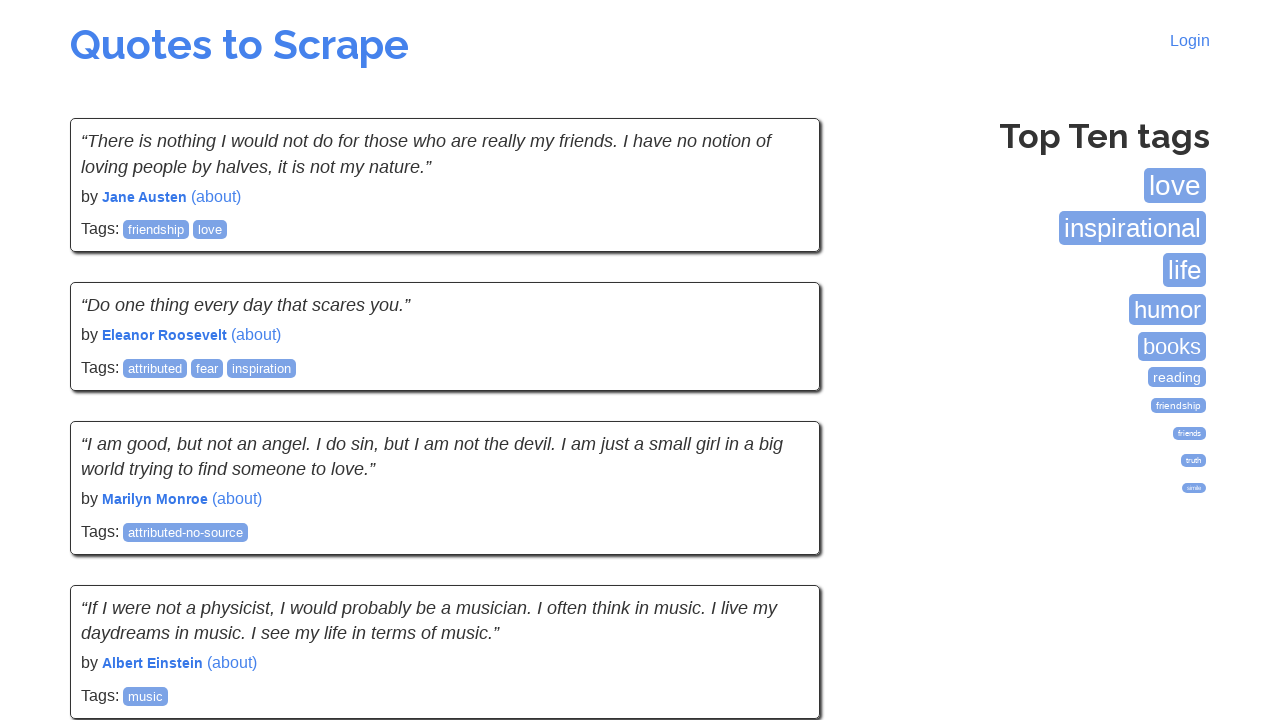

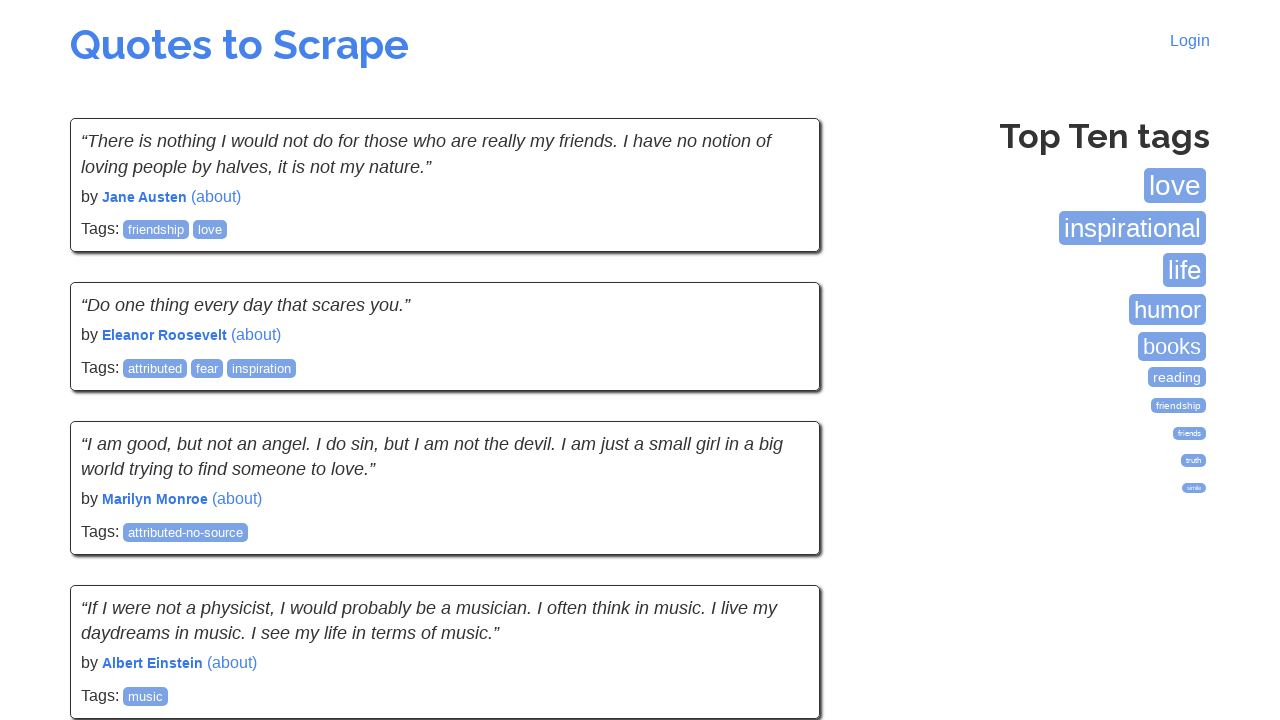